Navigates to a testing page and retrieves the CSS color value of an alert button element to verify its styling.

Starting URL: https://aquabottesting.com/index.html

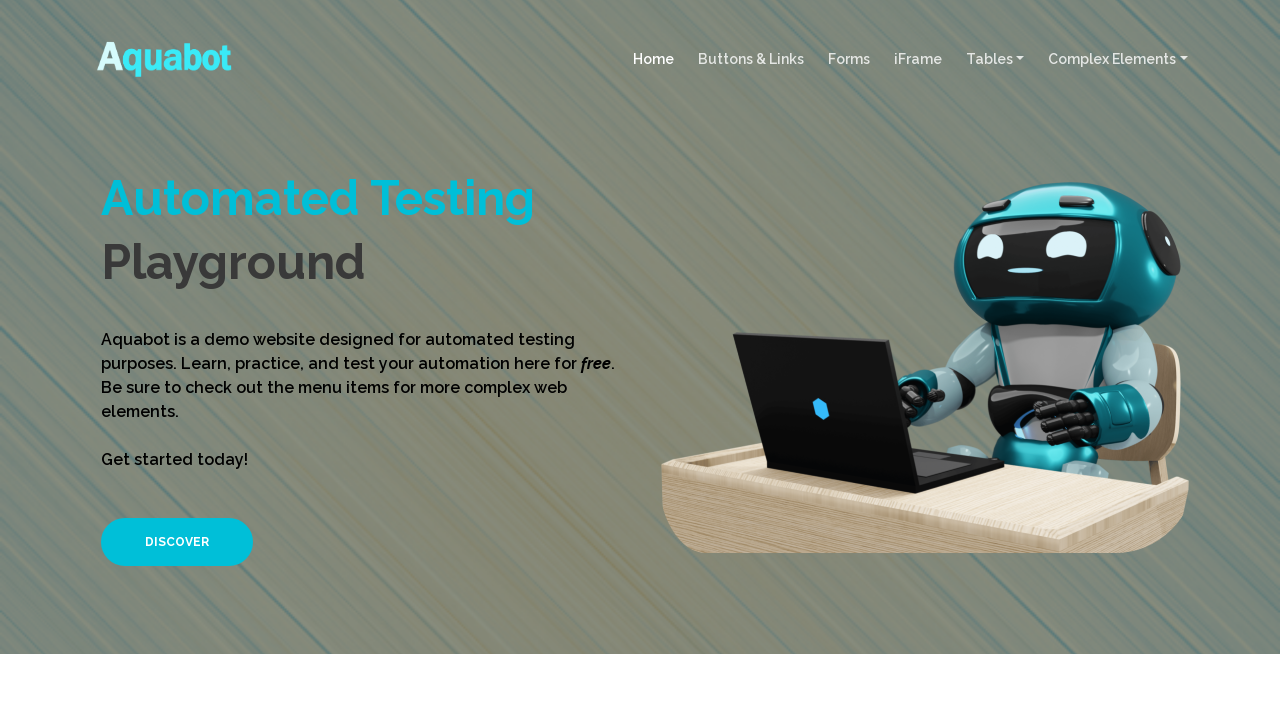

Navigated to https://aquabottesting.com/index.html
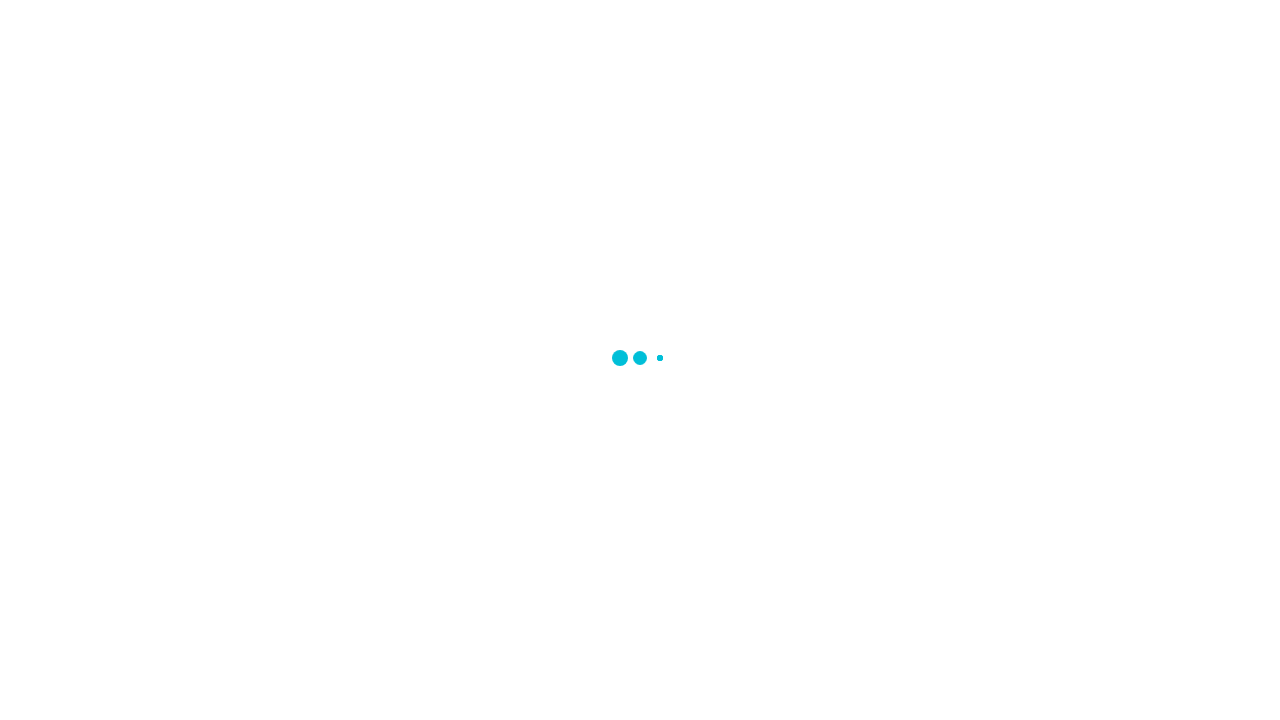

Alert button became visible
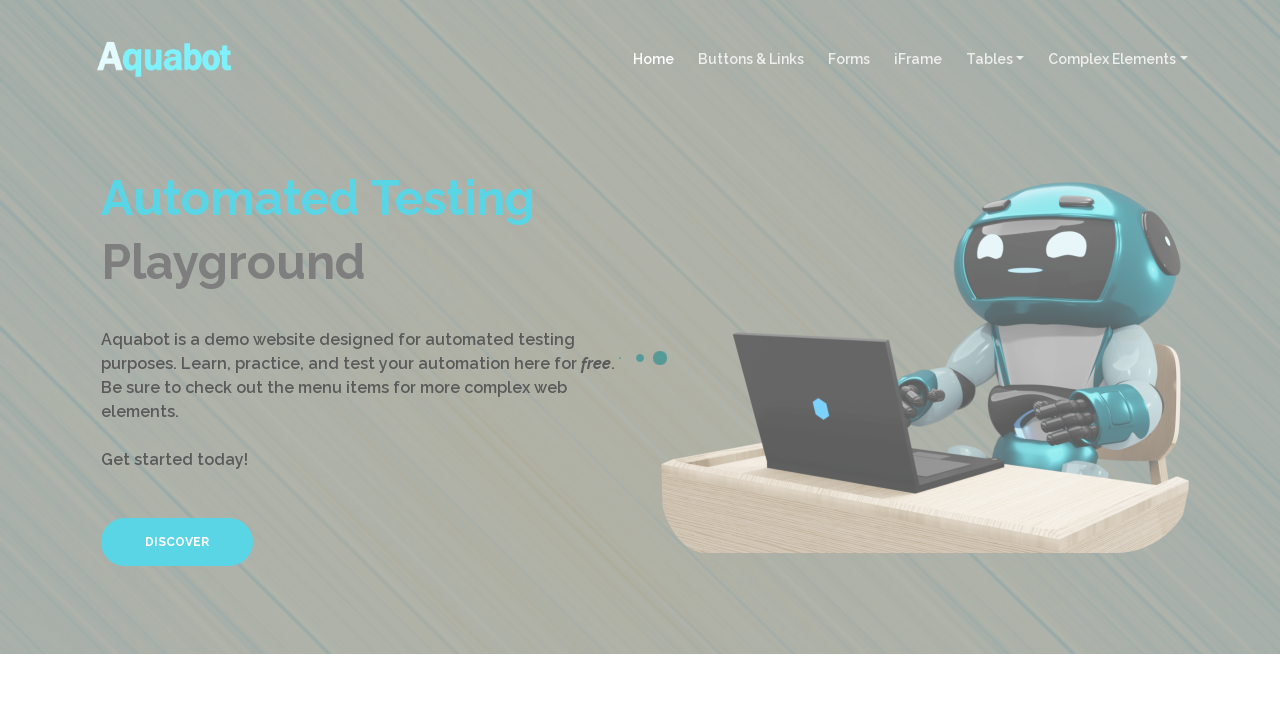

Retrieved CSS color value of alert button: rgb(255, 255, 255)
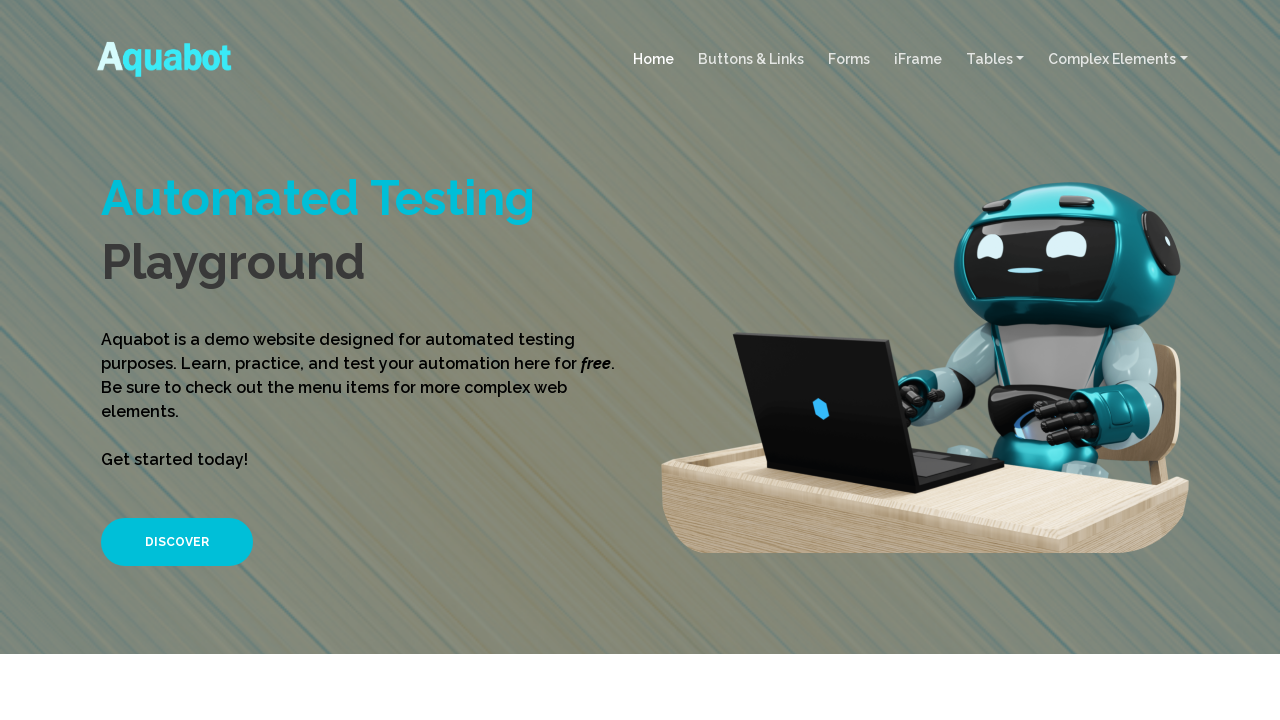

Printed button color to console: rgb(255, 255, 255)
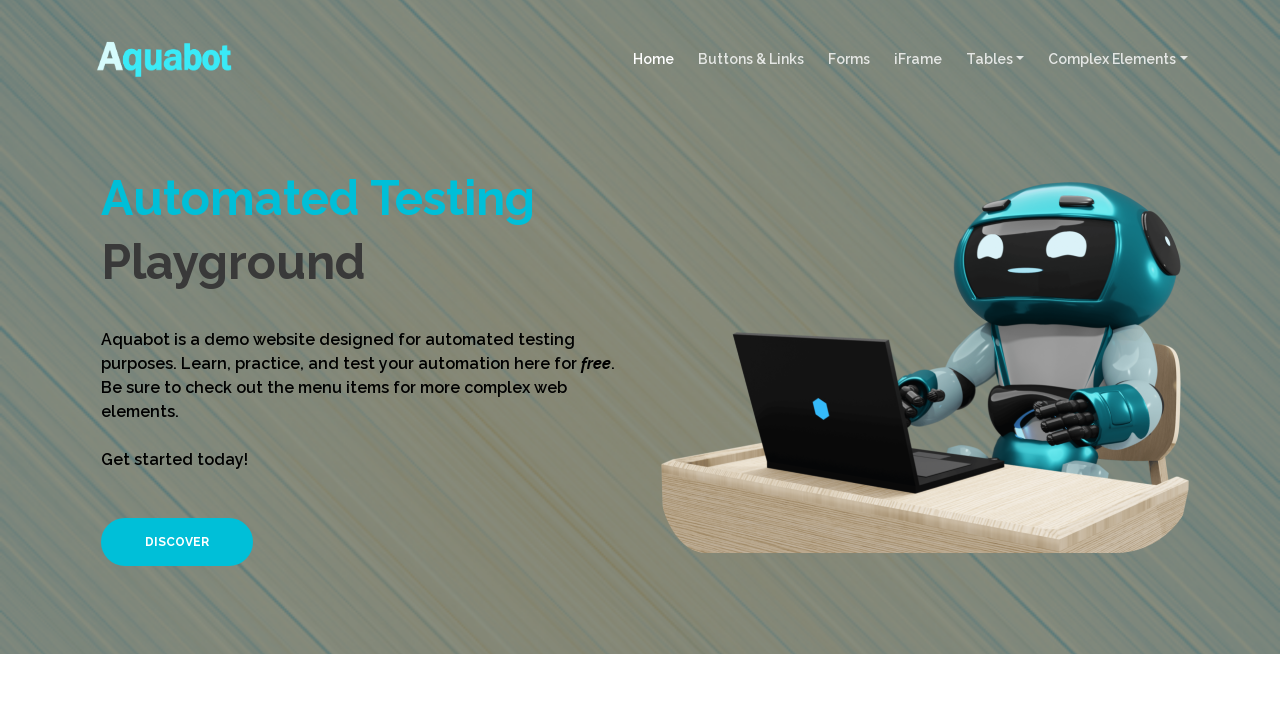

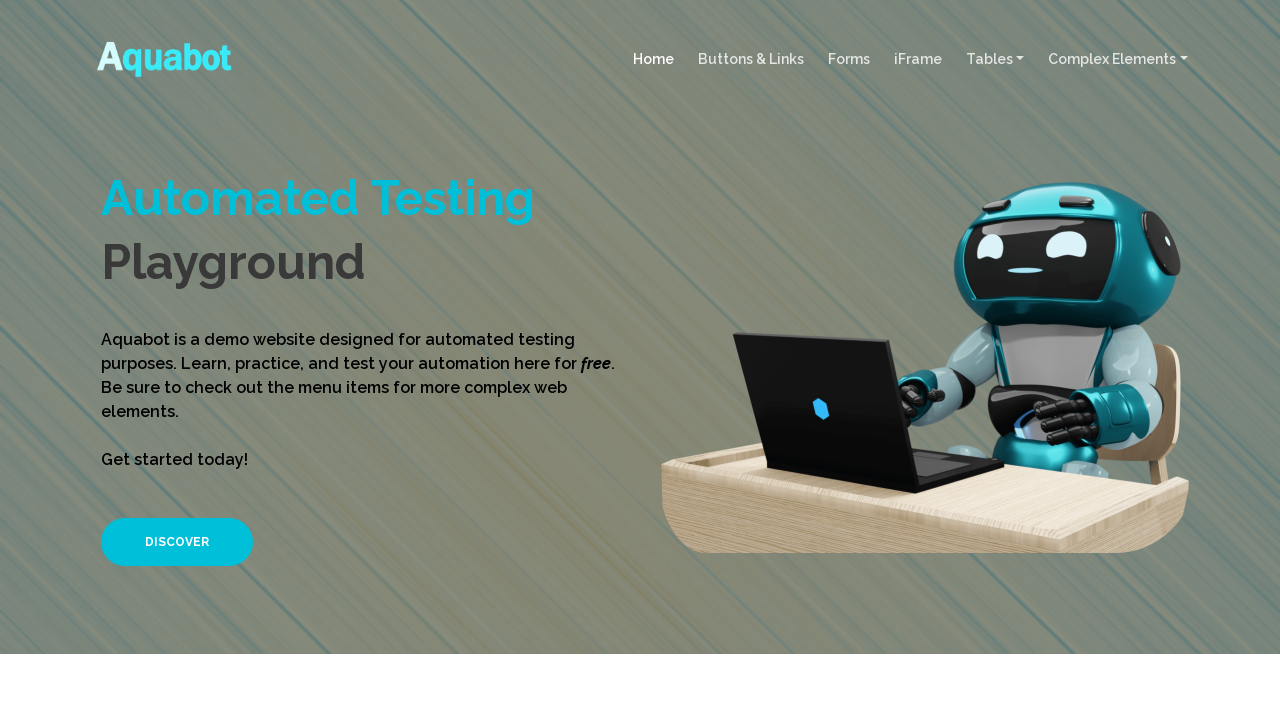